Tests the todo count display by adding items, marking complete, and adding more items to verify the count updates correctly

Starting URL: https://todomvc.com/examples/angular/dist/browser/#/all

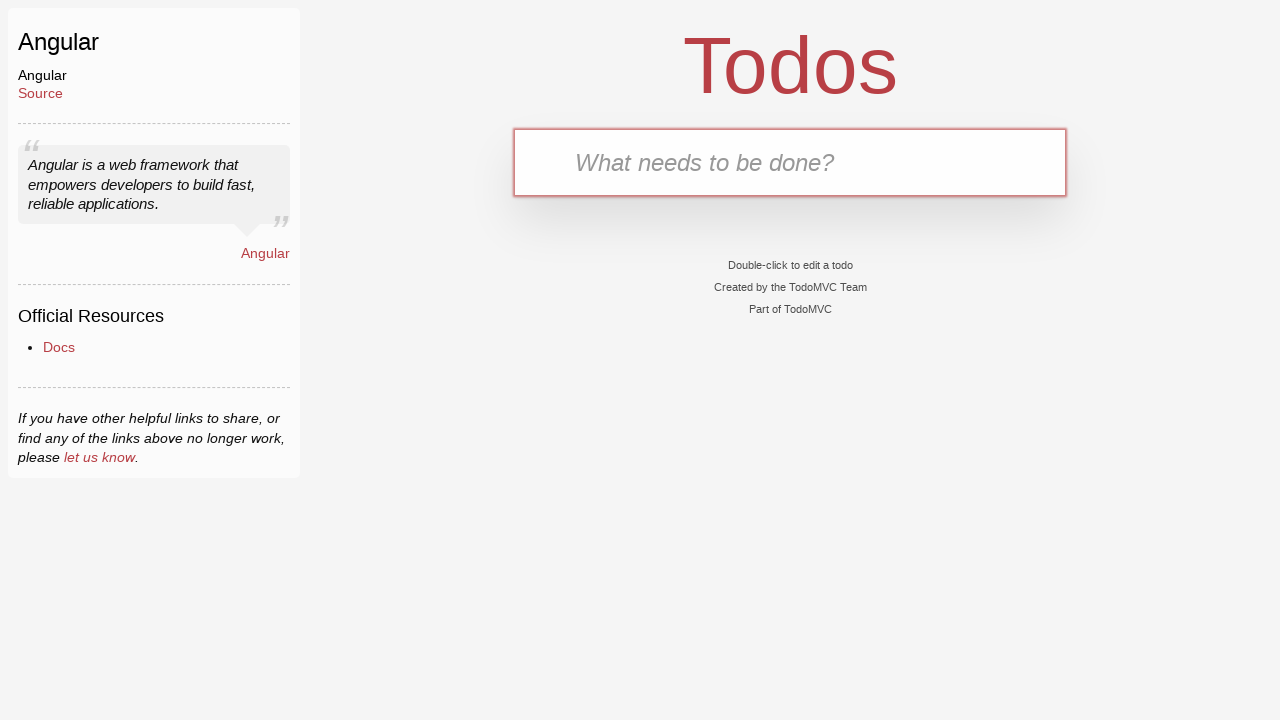

Clicked on the new todo input box at (790, 162) on .new-todo
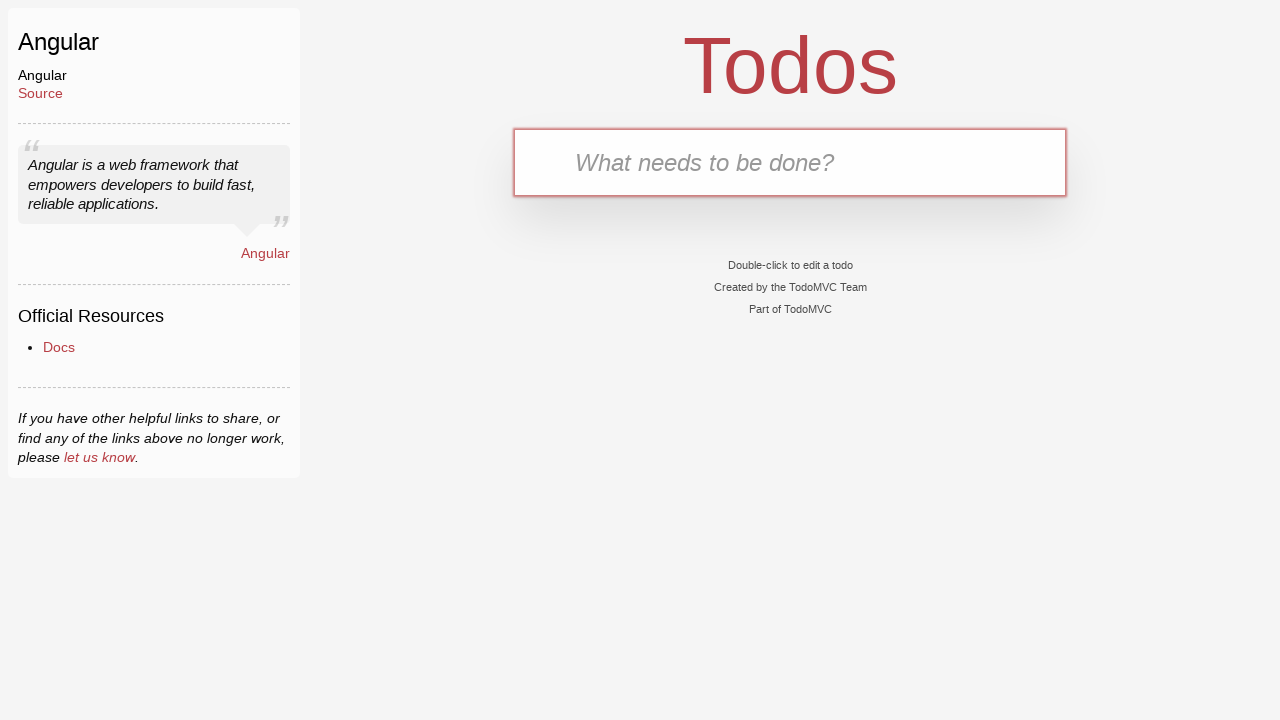

Filled input with 'buy milk' on .new-todo
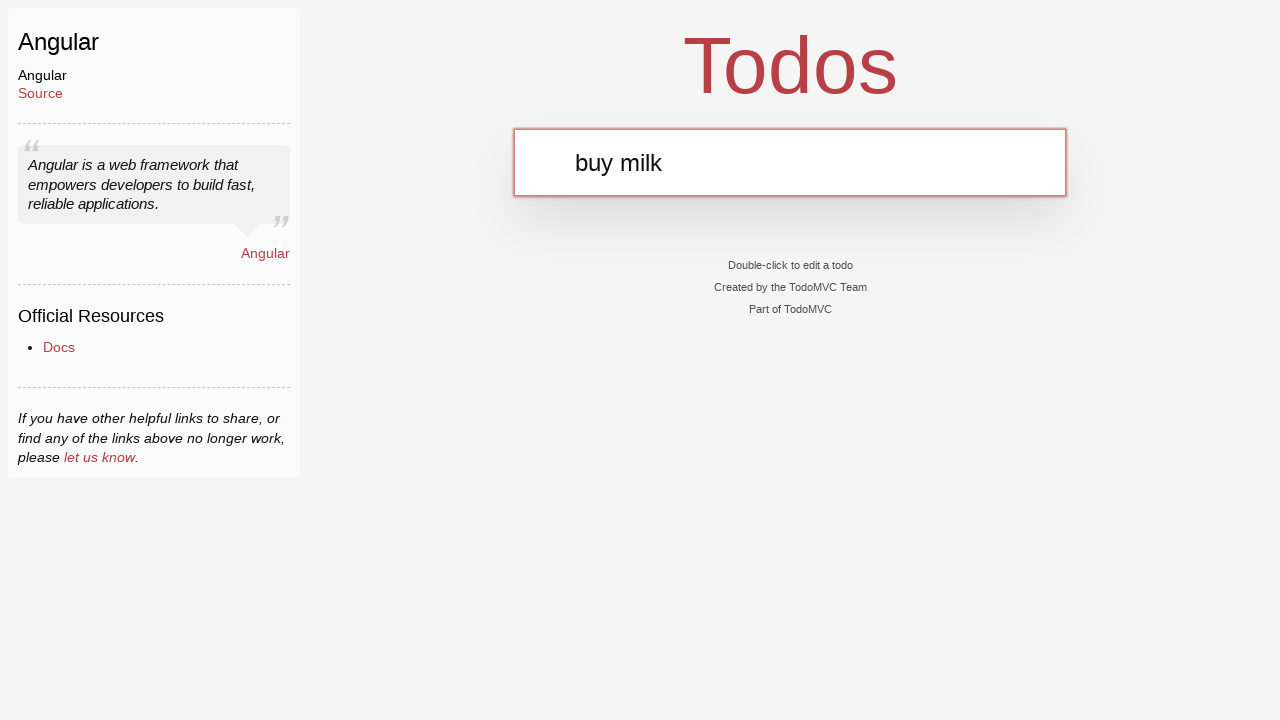

Pressed Enter to add 'buy milk' to todo list on .new-todo
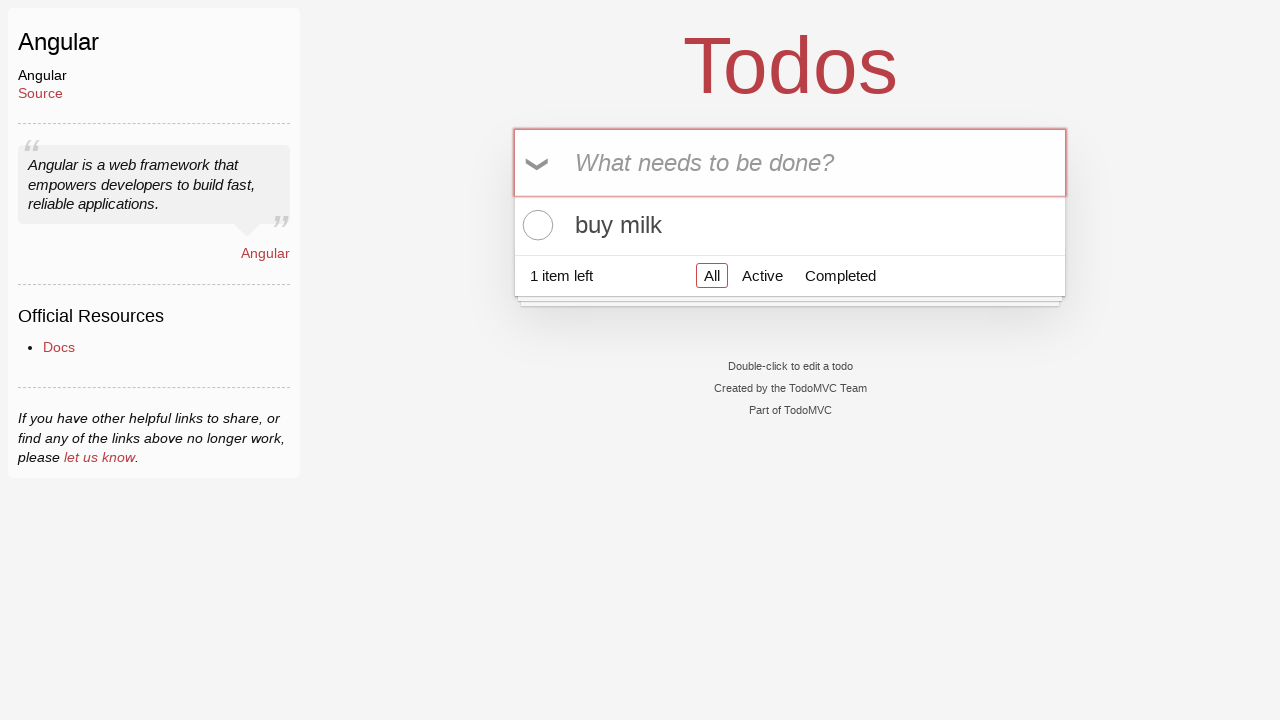

Verified todo count element is visible showing 1 item
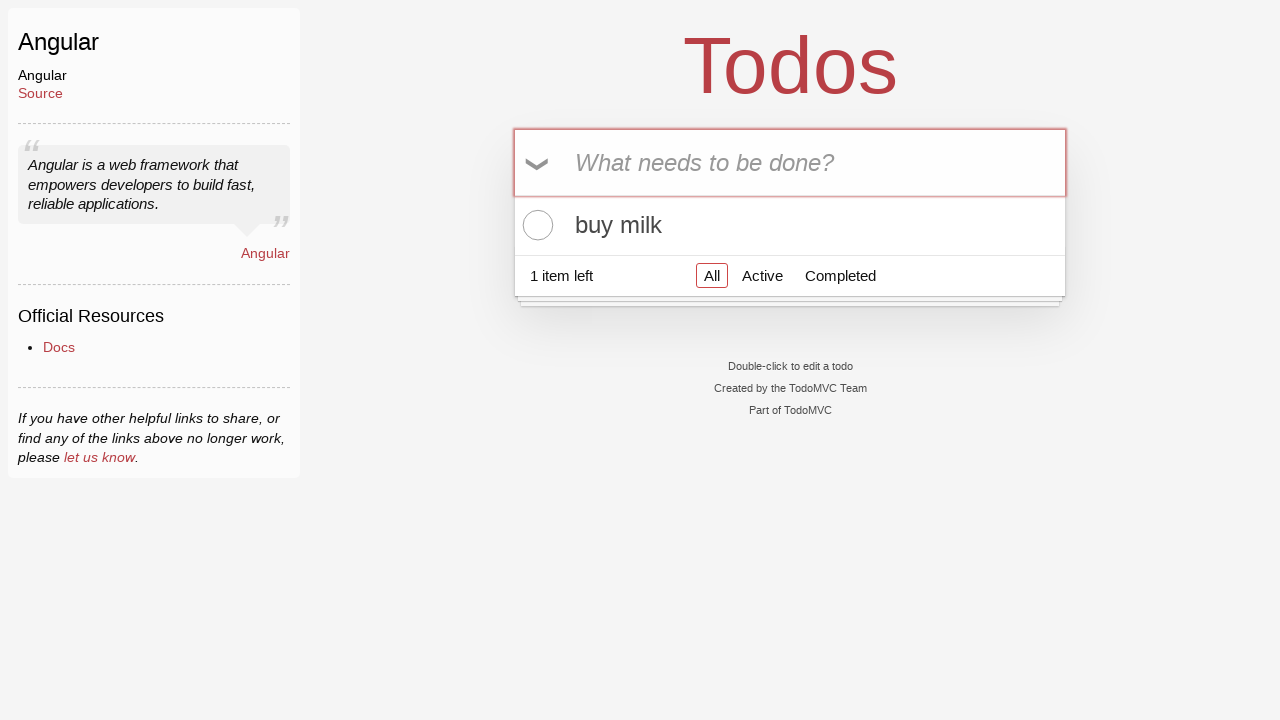

Clicked toggle to mark first item as complete at (535, 225) on .toggle
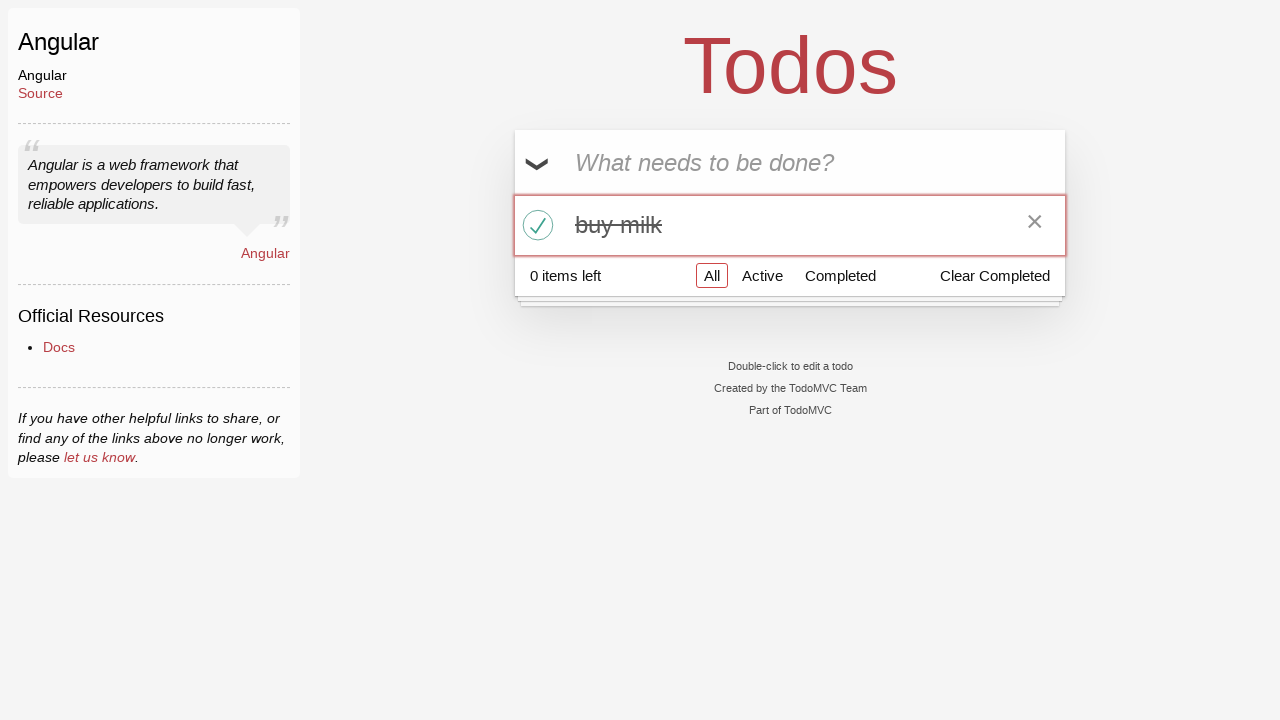

Clicked toggle again to mark first item as incomplete at (535, 225) on .toggle
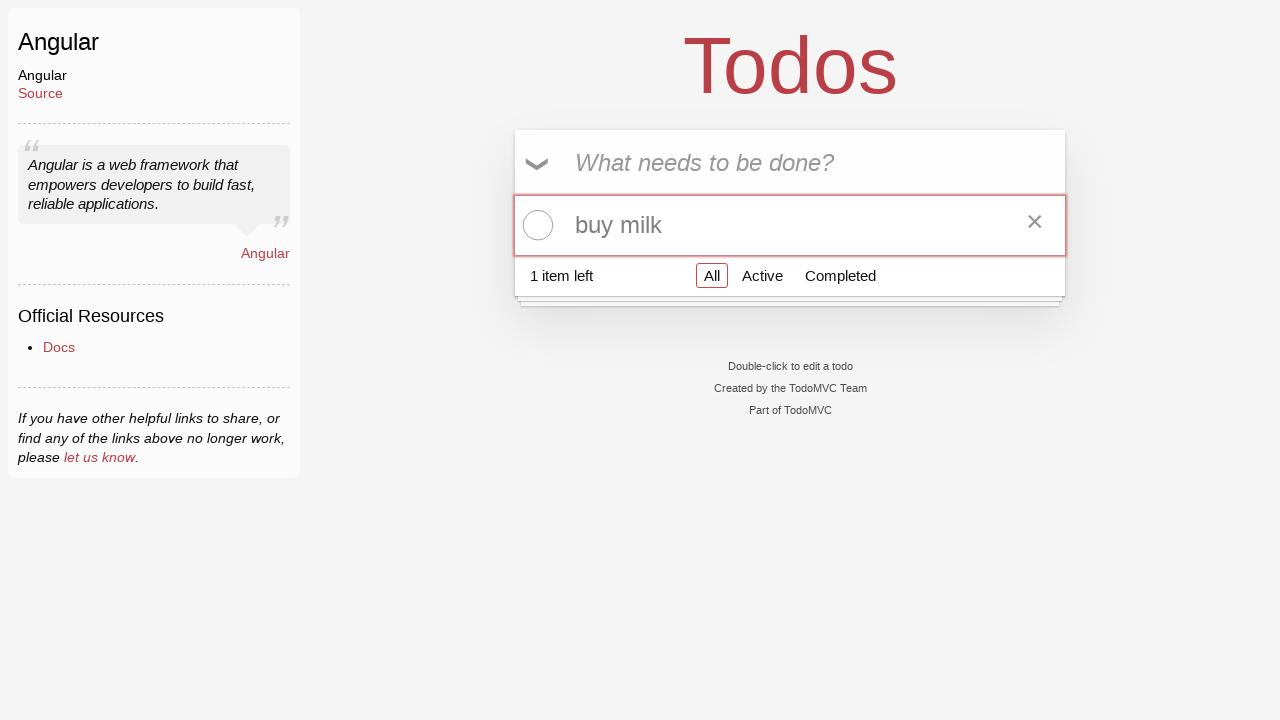

Clicked on the new todo input box to add second item at (790, 162) on .new-todo
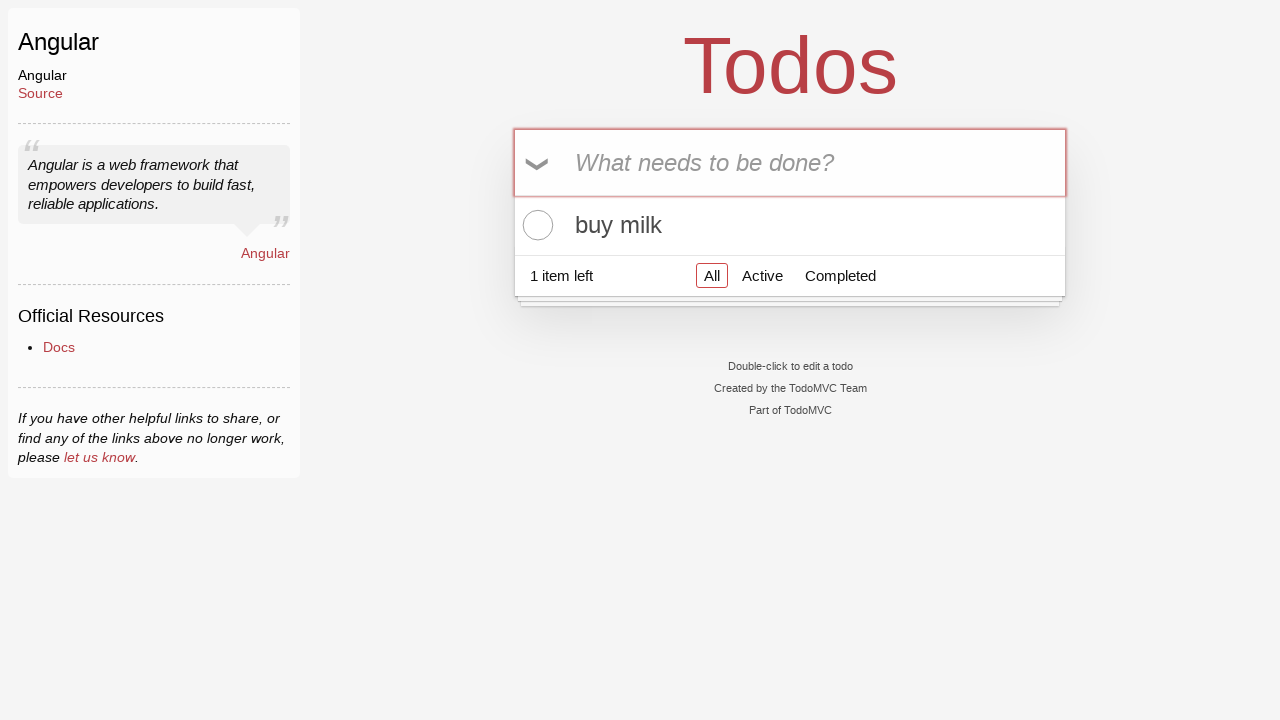

Filled input with 'buy bread' on .new-todo
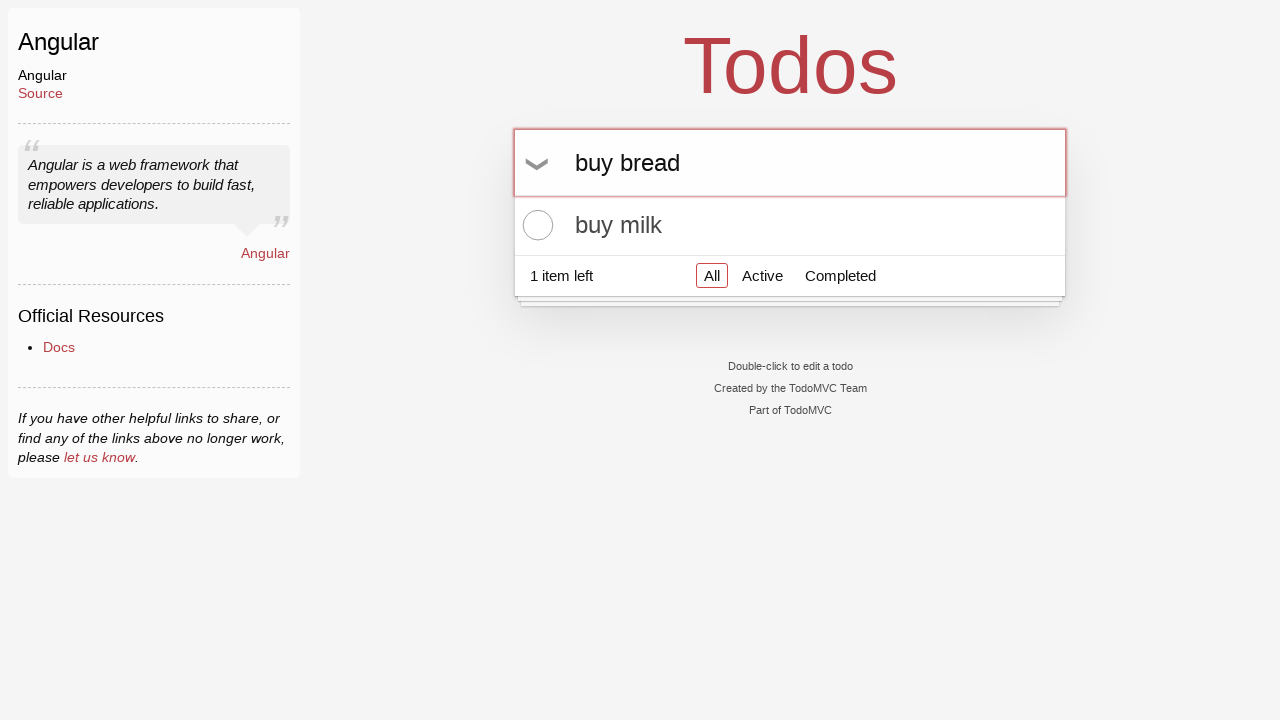

Pressed Enter to add 'buy bread' to todo list on .new-todo
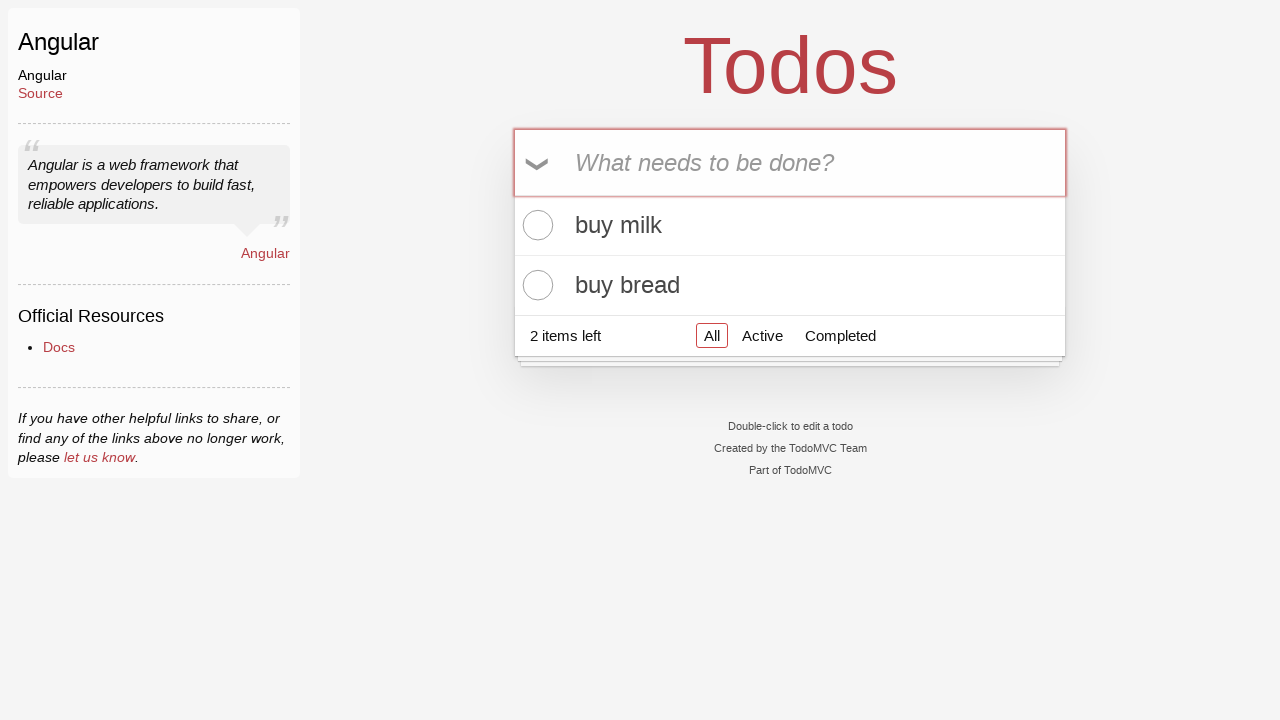

Verified todo count element is visible showing 2 items
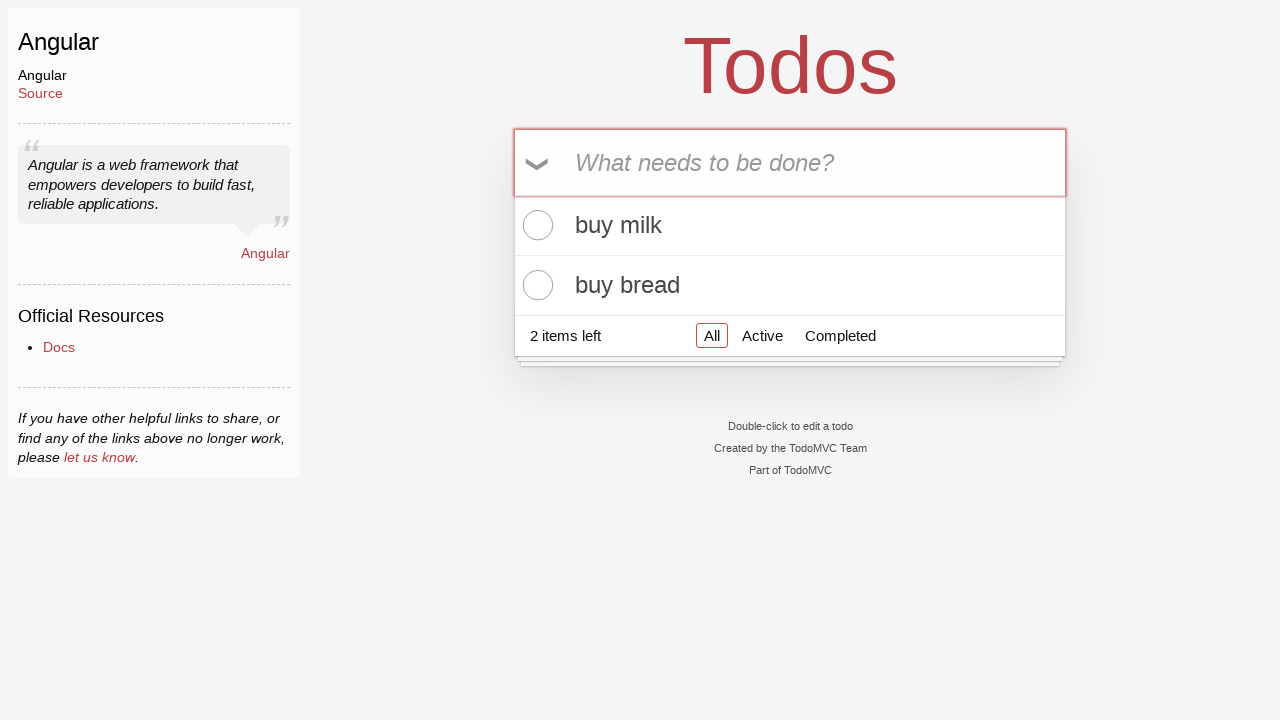

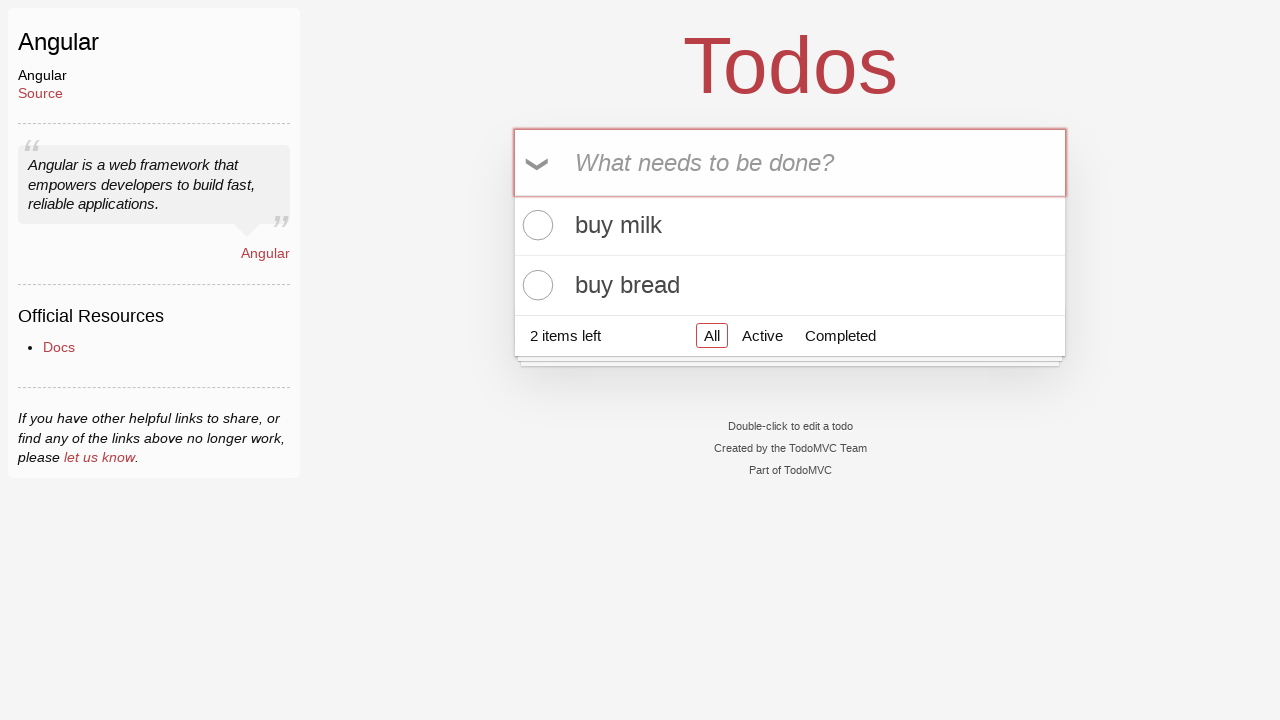